Tests window handling functionality by verifying page content, clicking a link to open a new window, and switching to the new window to verify its title

Starting URL: https://the-internet.herokuapp.com/windows

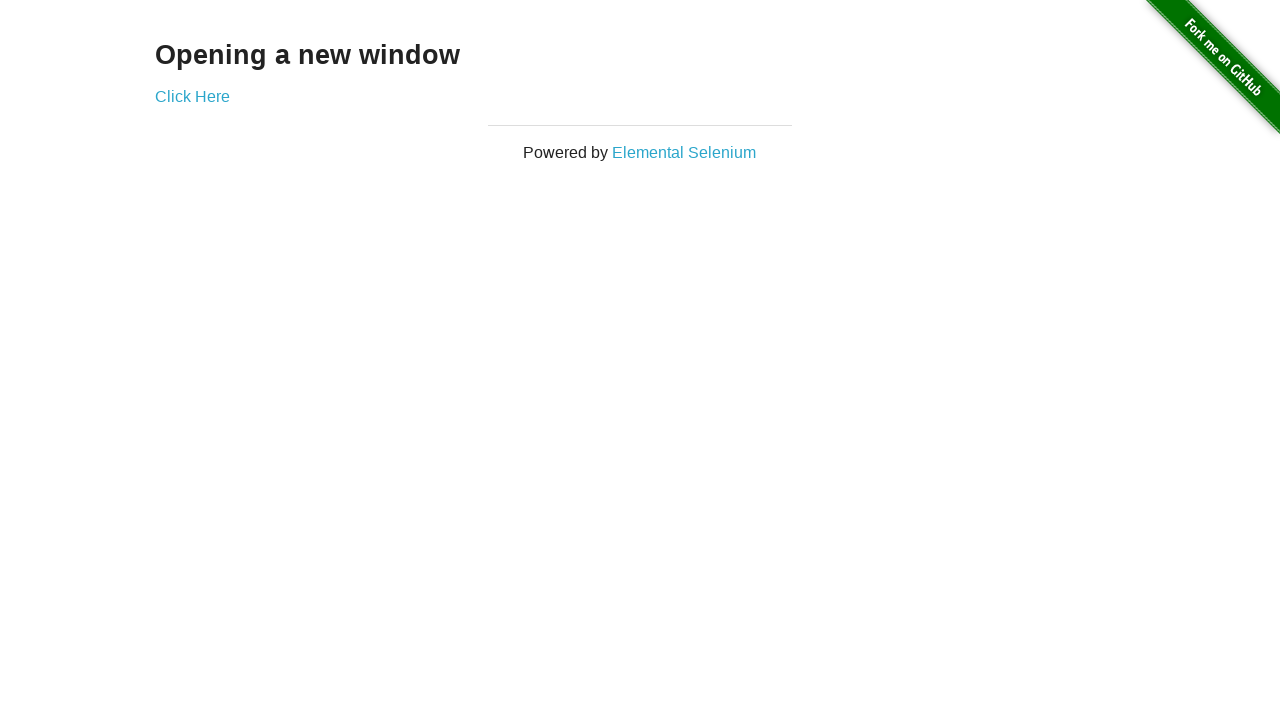

Verified page contains 'Opening a new window' text
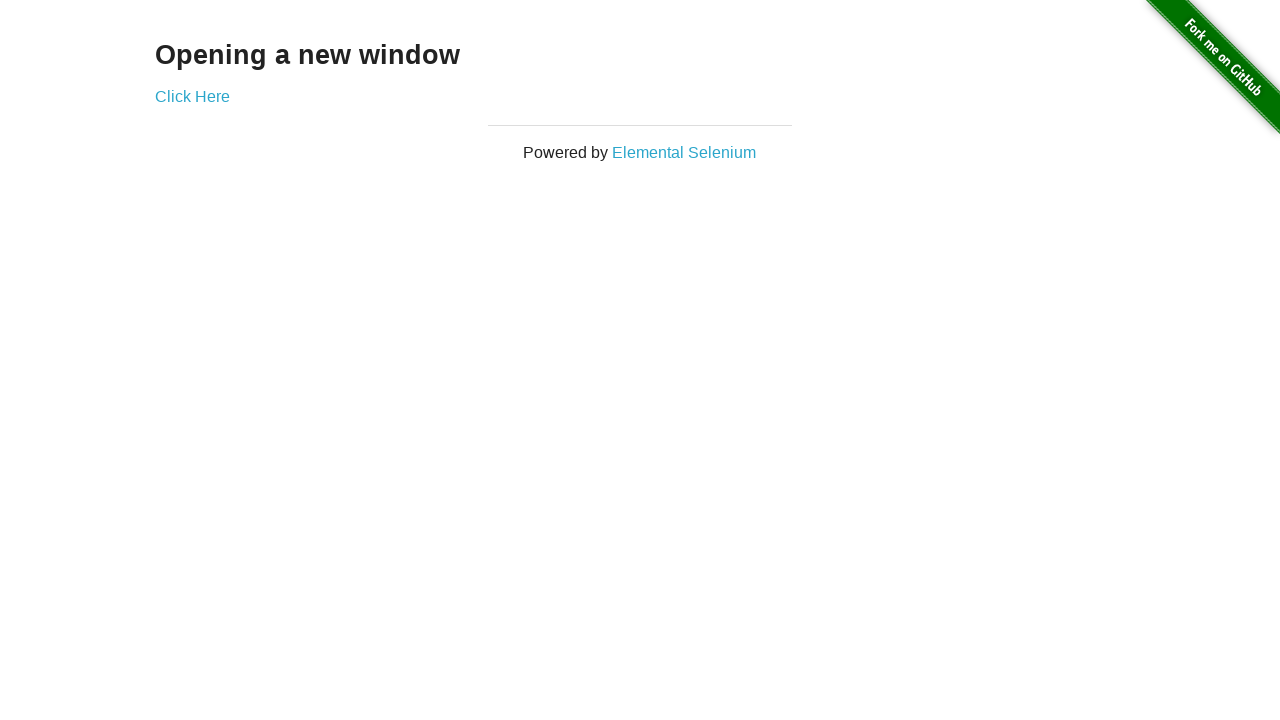

Verified page title is 'The Internet'
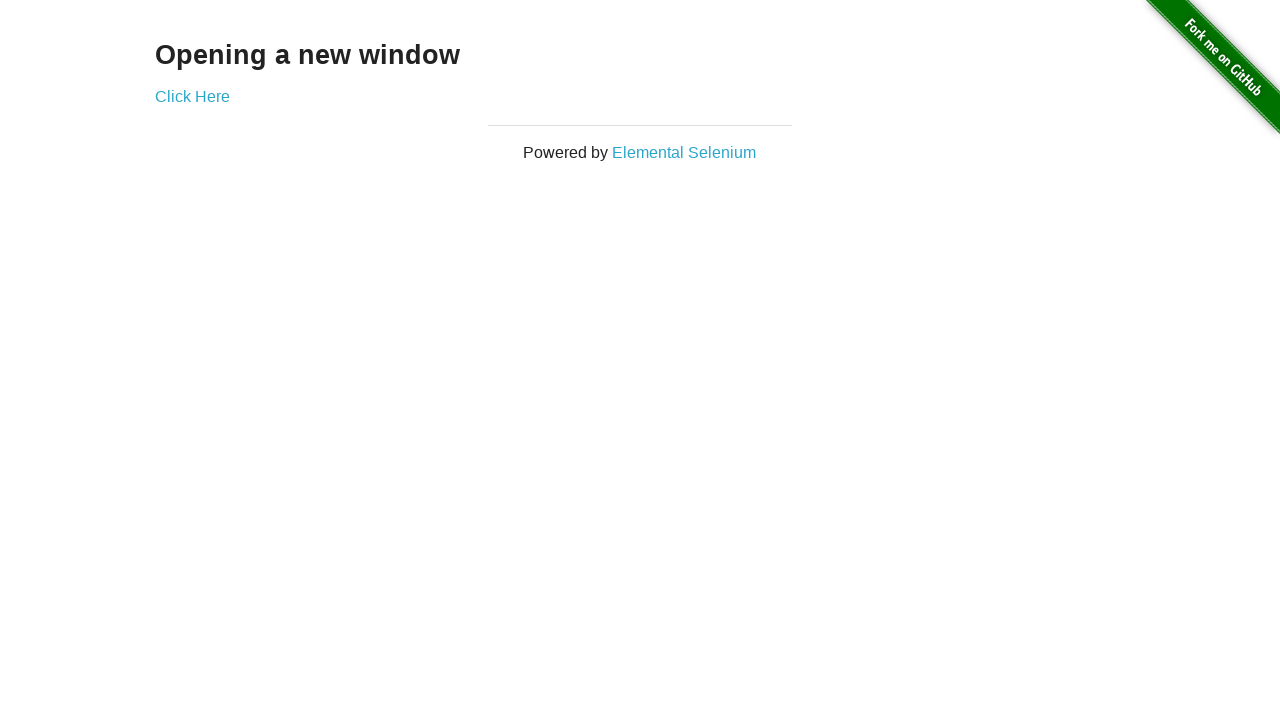

Clicked 'Click Here' link to open new window at (192, 96) on text='Click Here'
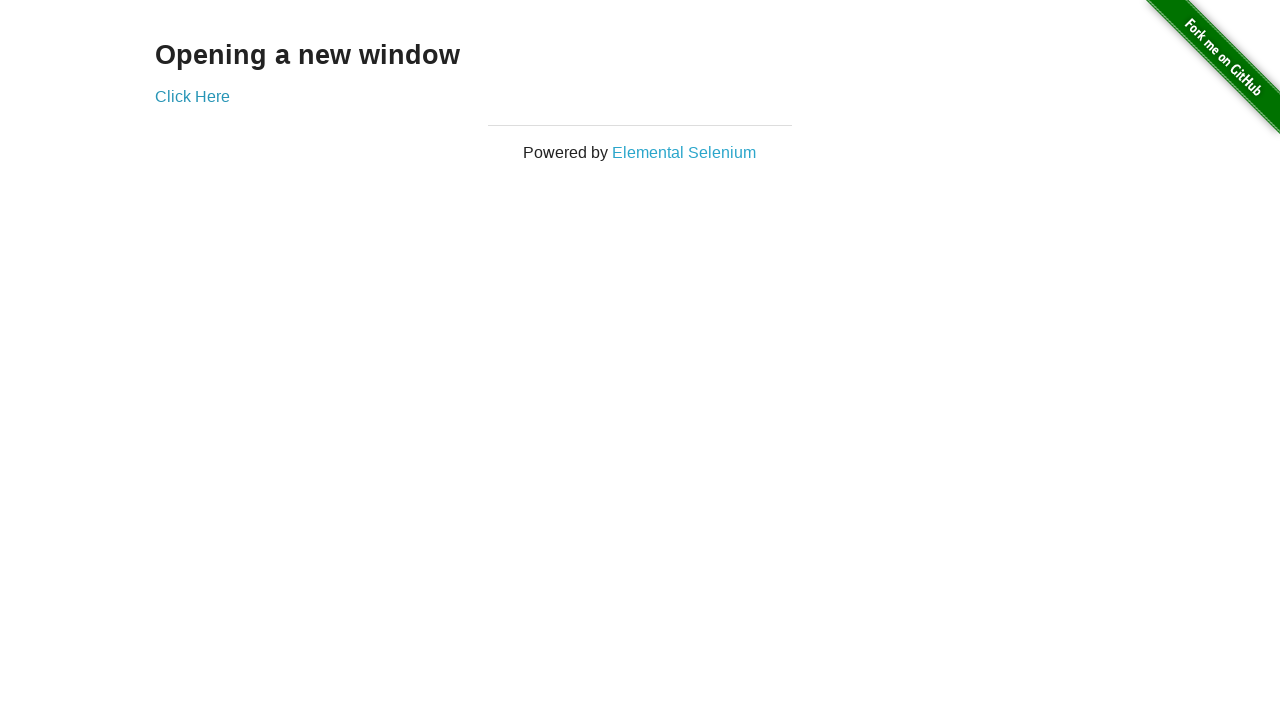

New window loaded
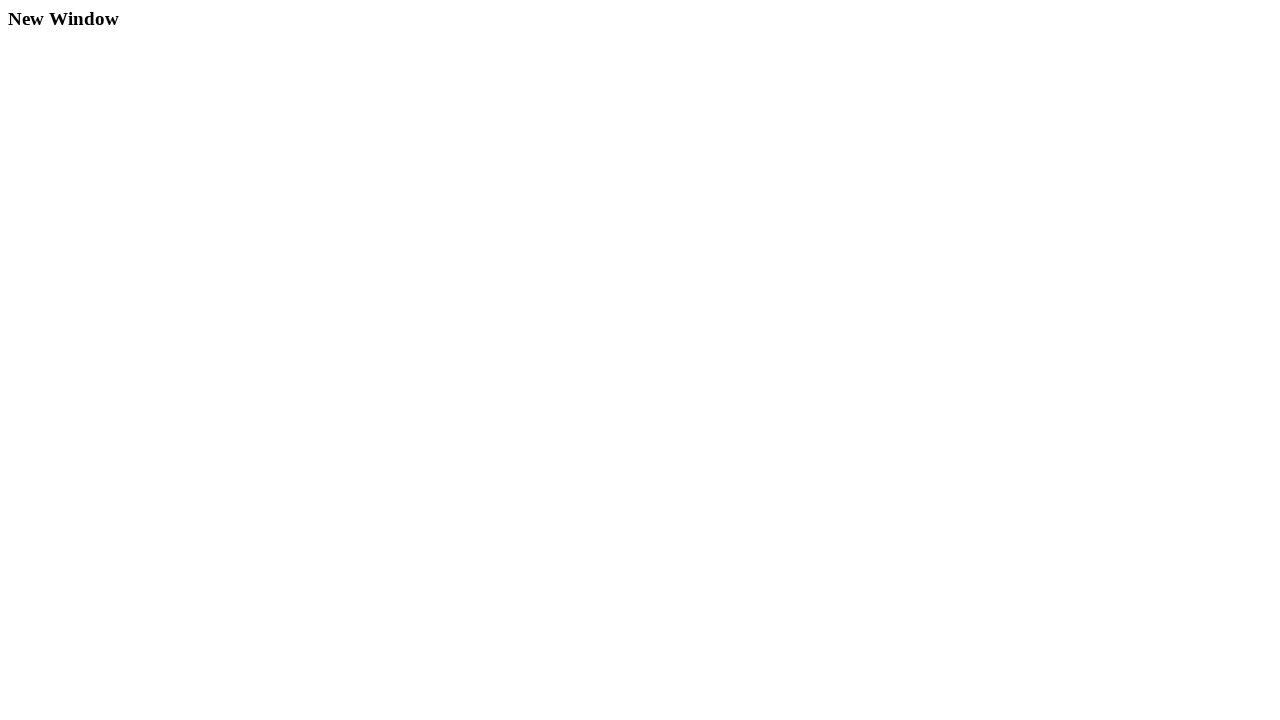

Verified new window title is 'New Window'
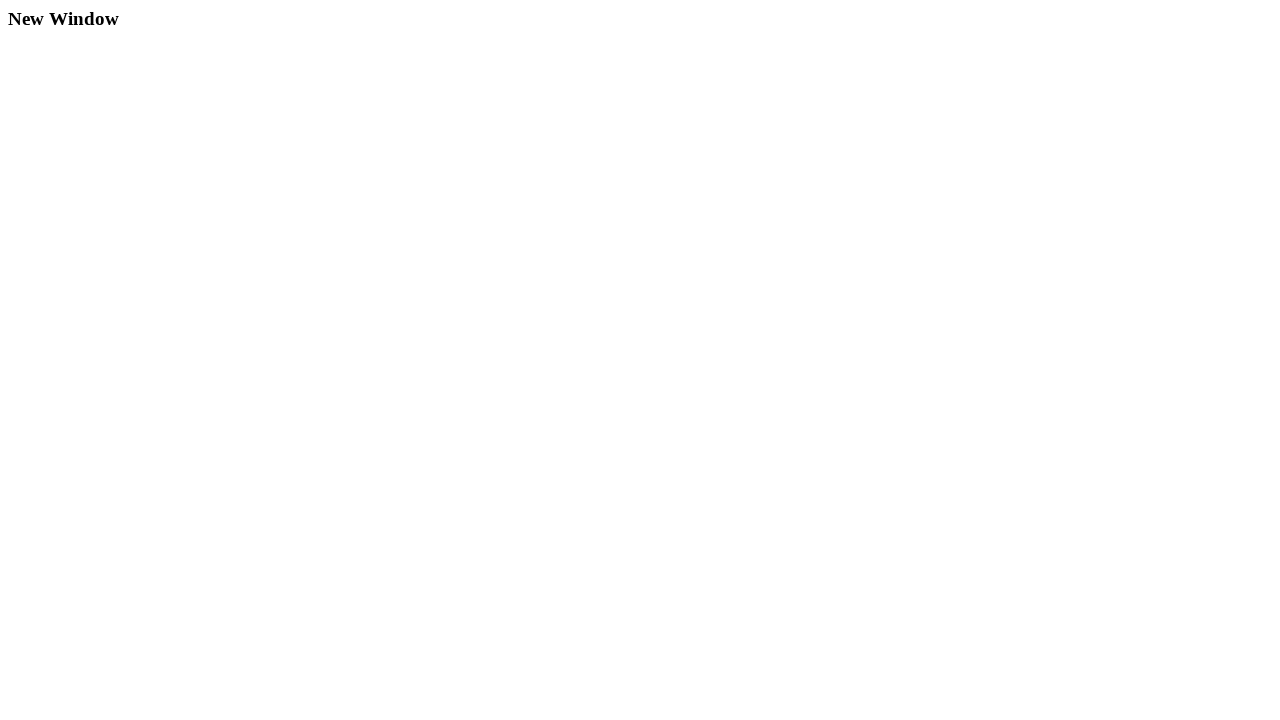

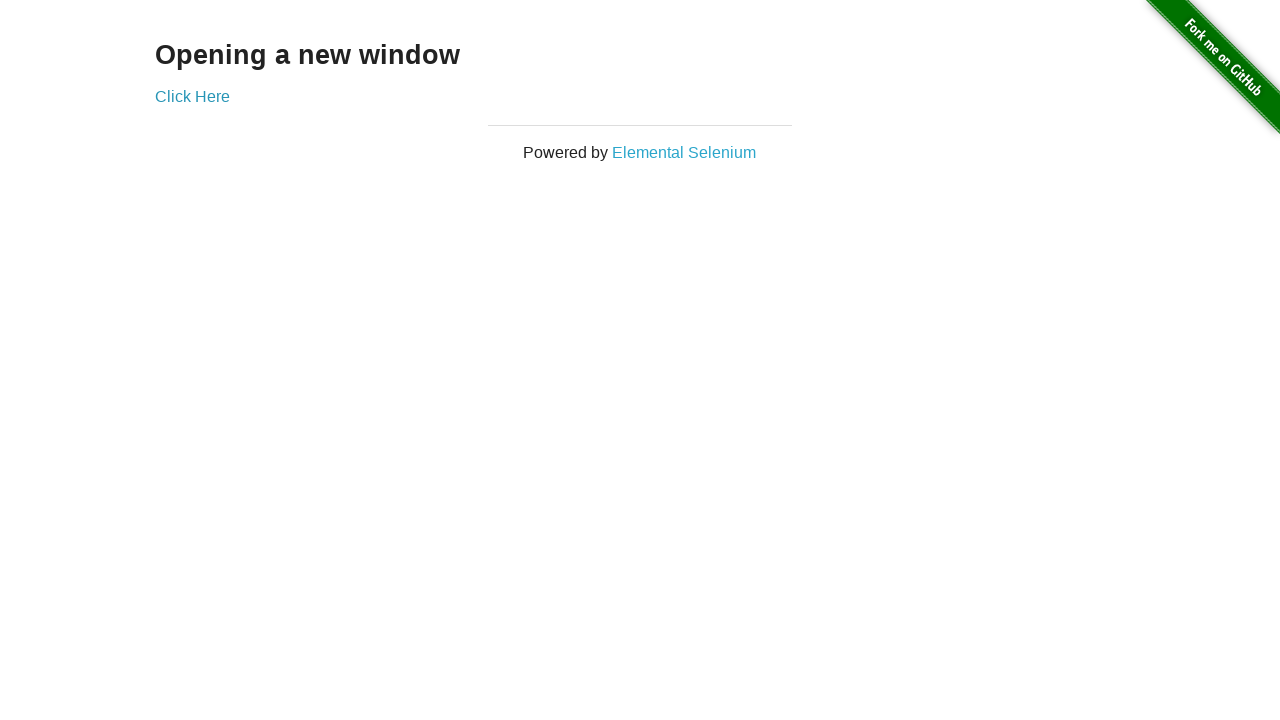